Tests navigation through the Selenide GitHub repository wiki, clicking on the wiki tab, expanding more pages, and verifying the SoftAssertions documentation page contains specific code examples.

Starting URL: https://github.com/selenide/selenide

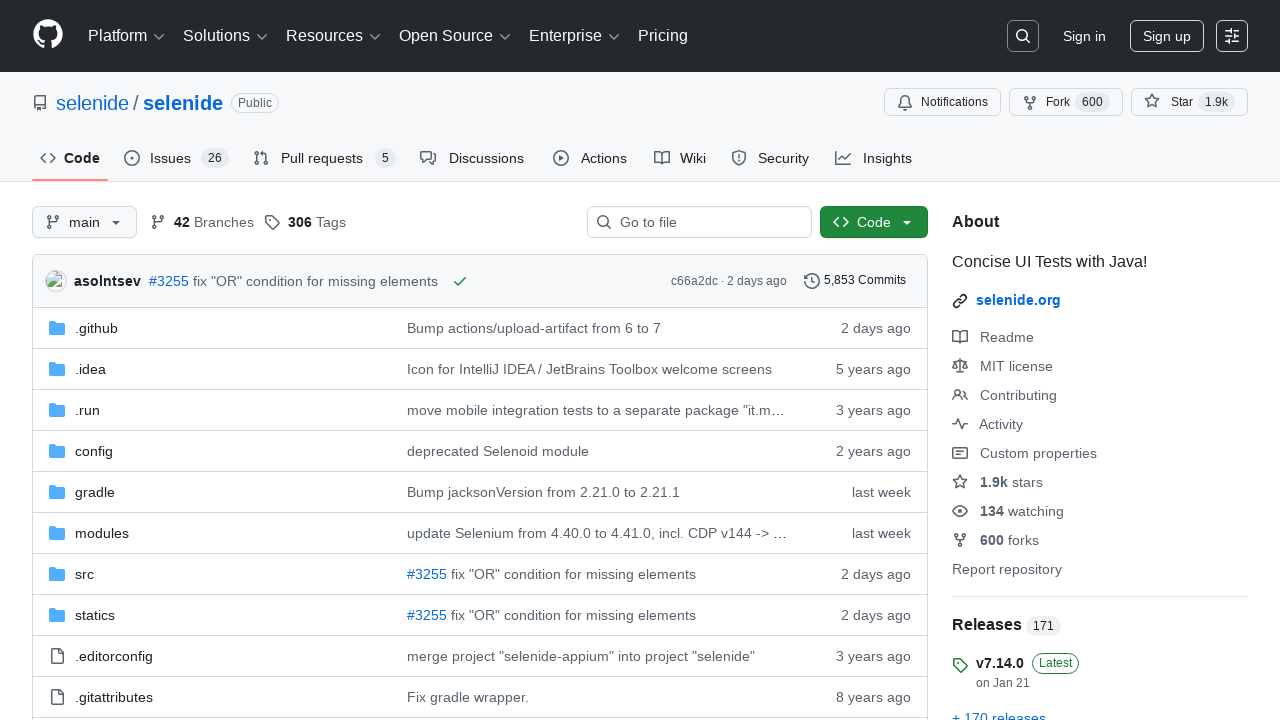

Clicked on the Wiki tab at (680, 158) on [data-tab-item=i5wiki-tab]
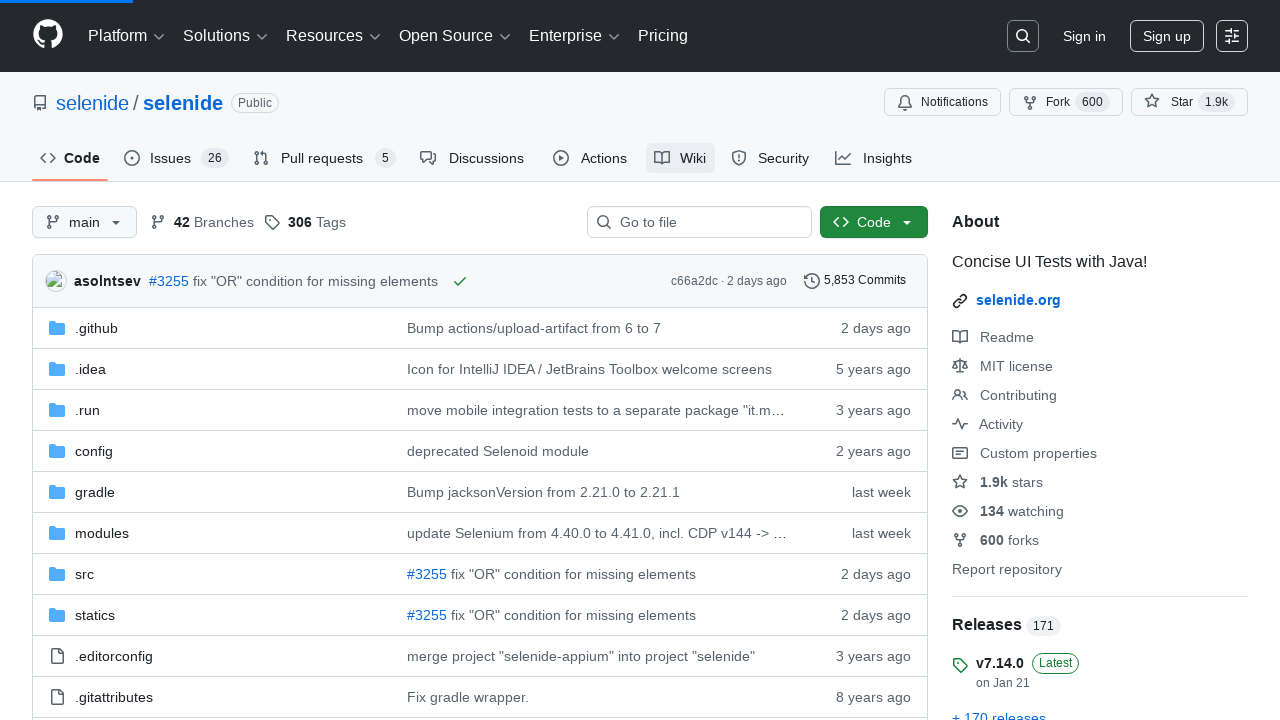

Clicked on 'Show more pages' link in the wiki sidebar at (1030, 429) on [data-filterable-type=substring] .js-wiki-more-pages-link
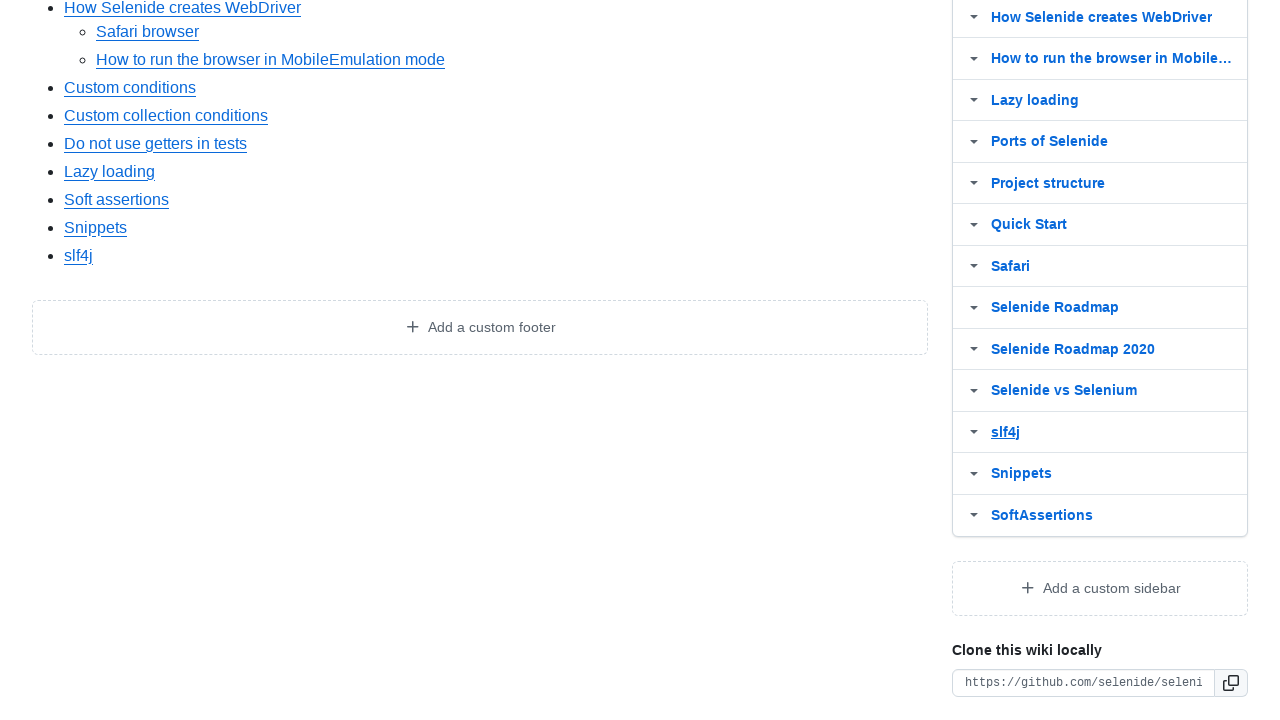

Waited for filterable section to load
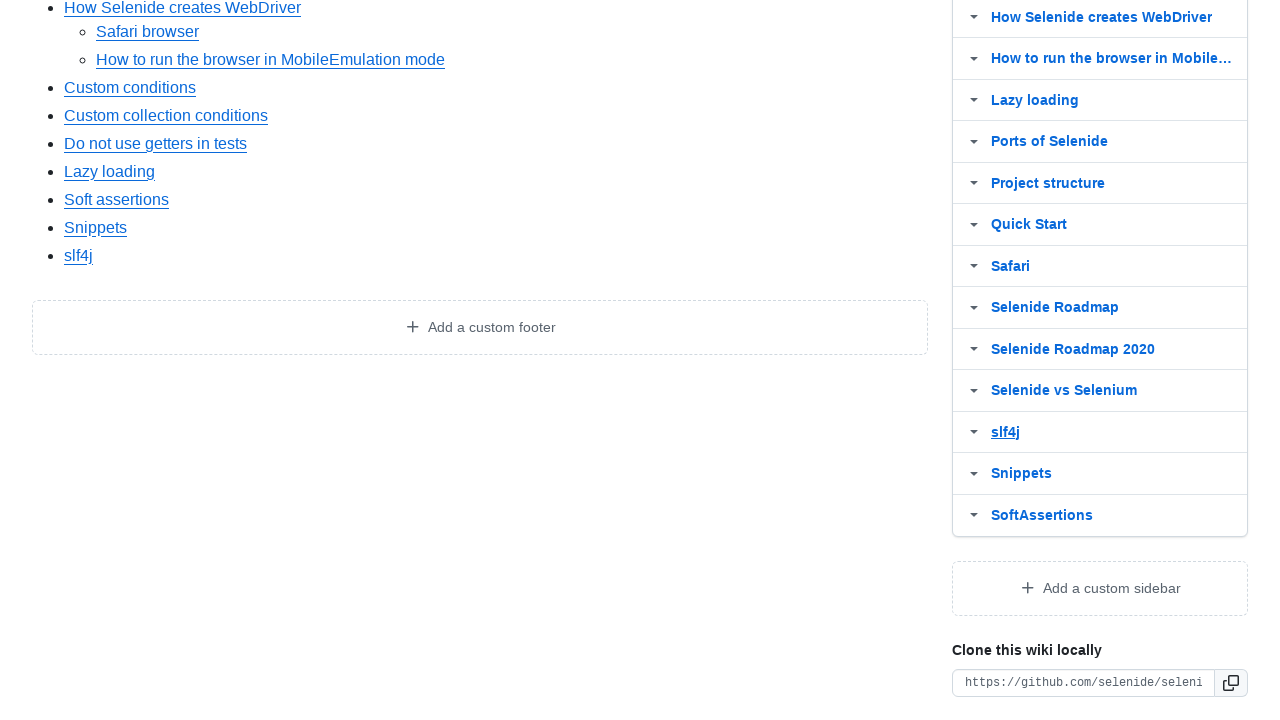

Verified 'SoftAssertions' text is visible in the filterable section
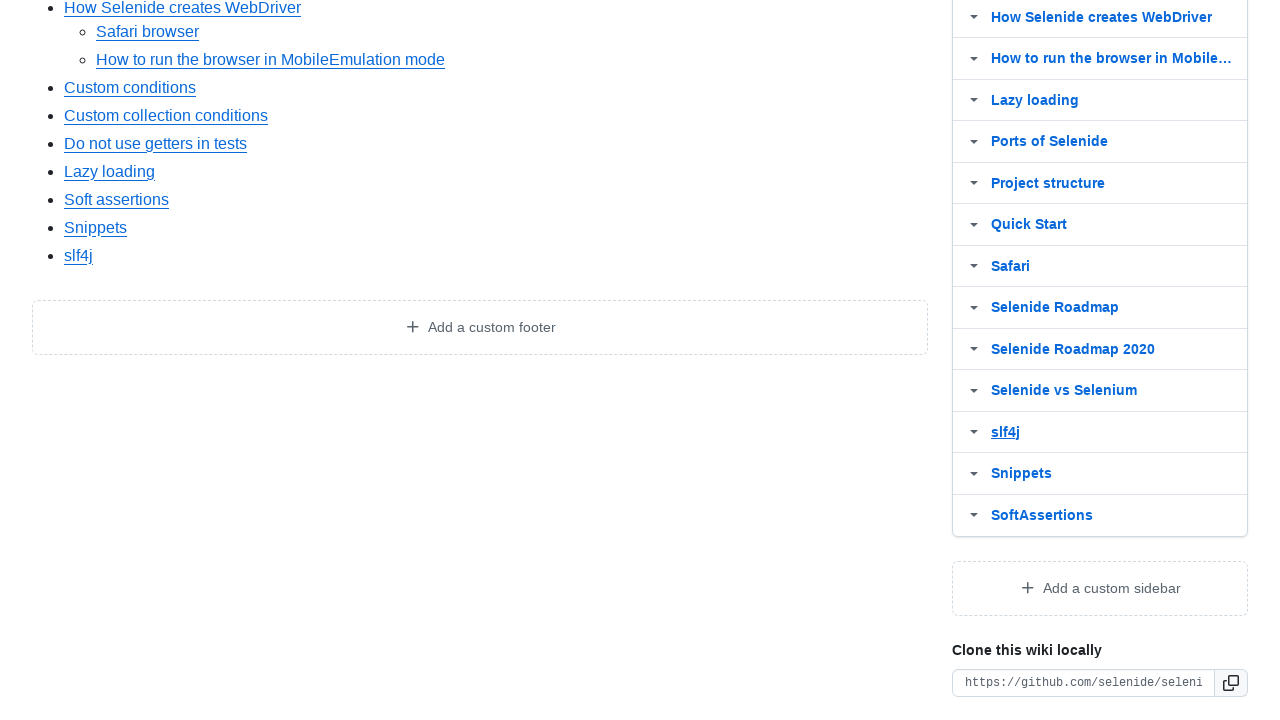

Clicked on the SoftAssertions link at (1115, 515) on a:has-text('SoftAssertions')
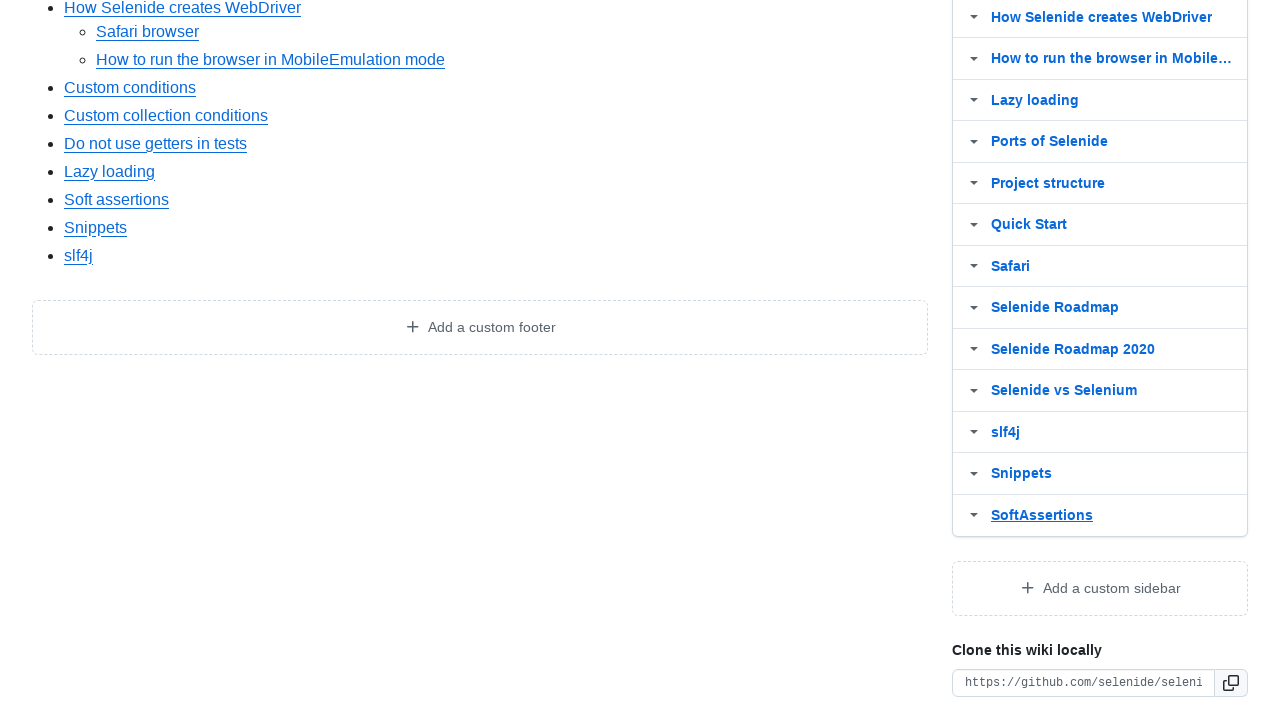

Waited for markdown body to load
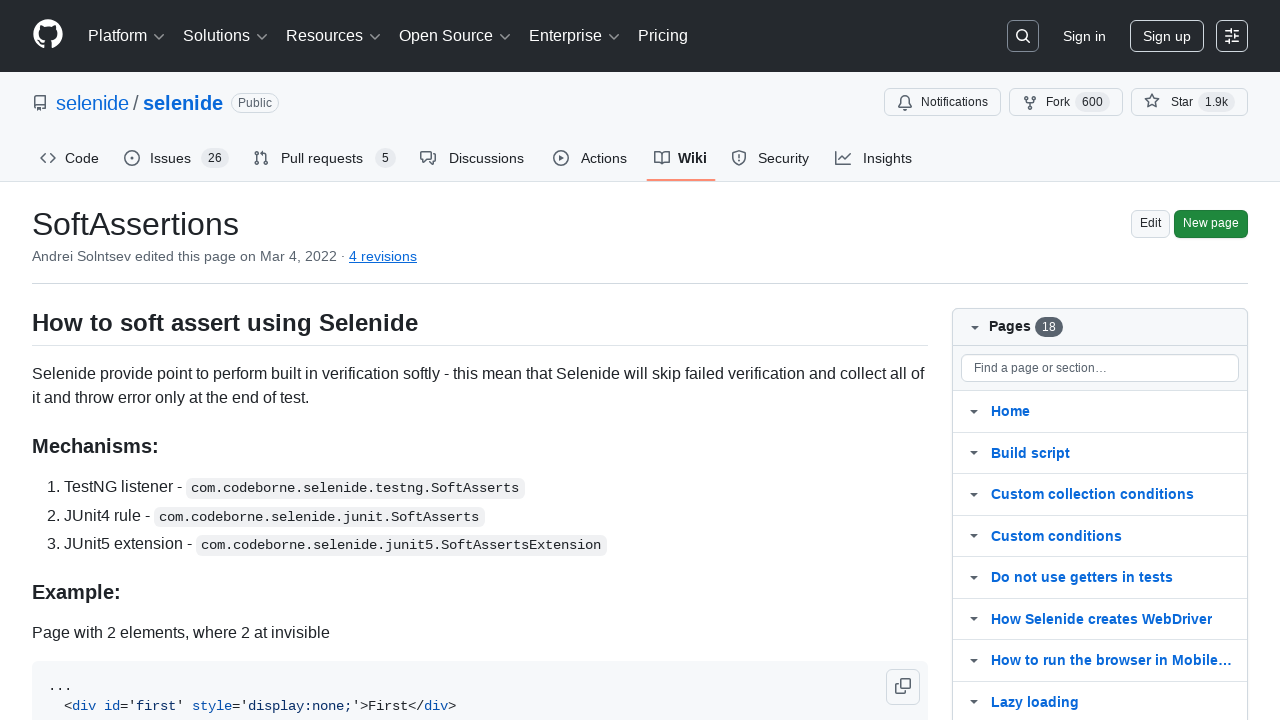

Retrieved markdown content from SoftAssertions documentation page
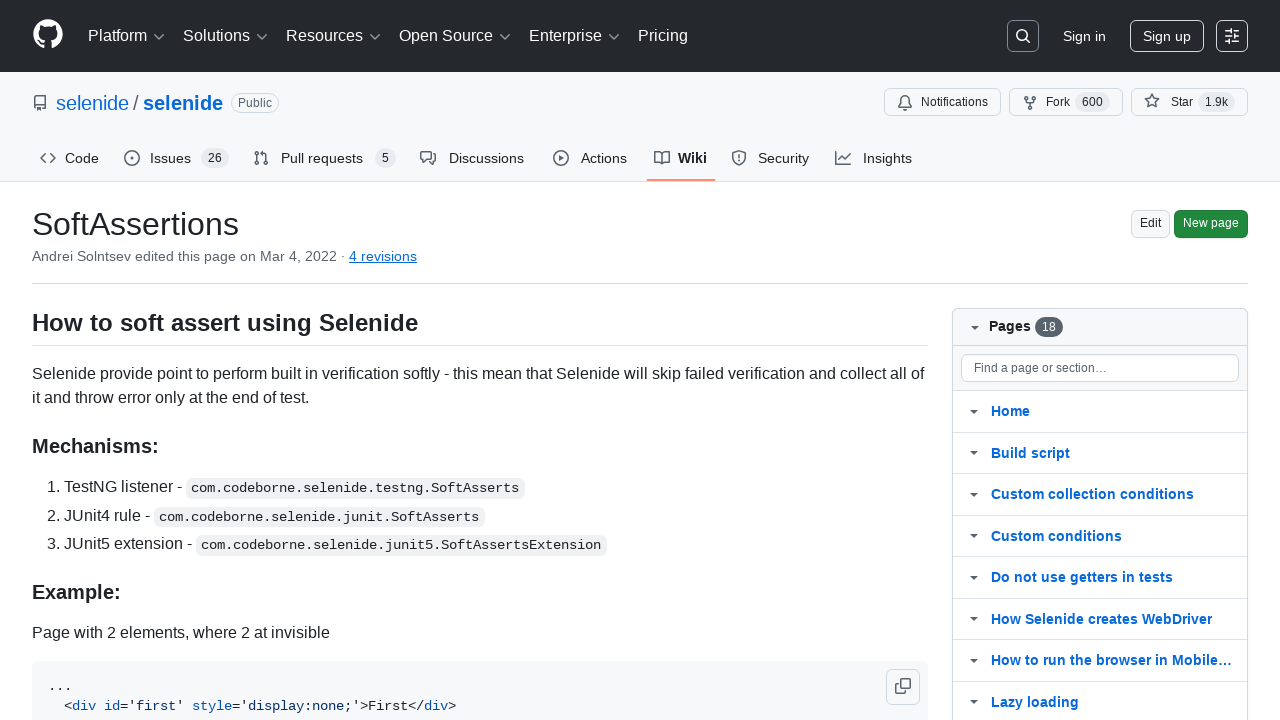

Verified '@ExtendWith({SoftAssertsExtension.class})' code example is present in documentation
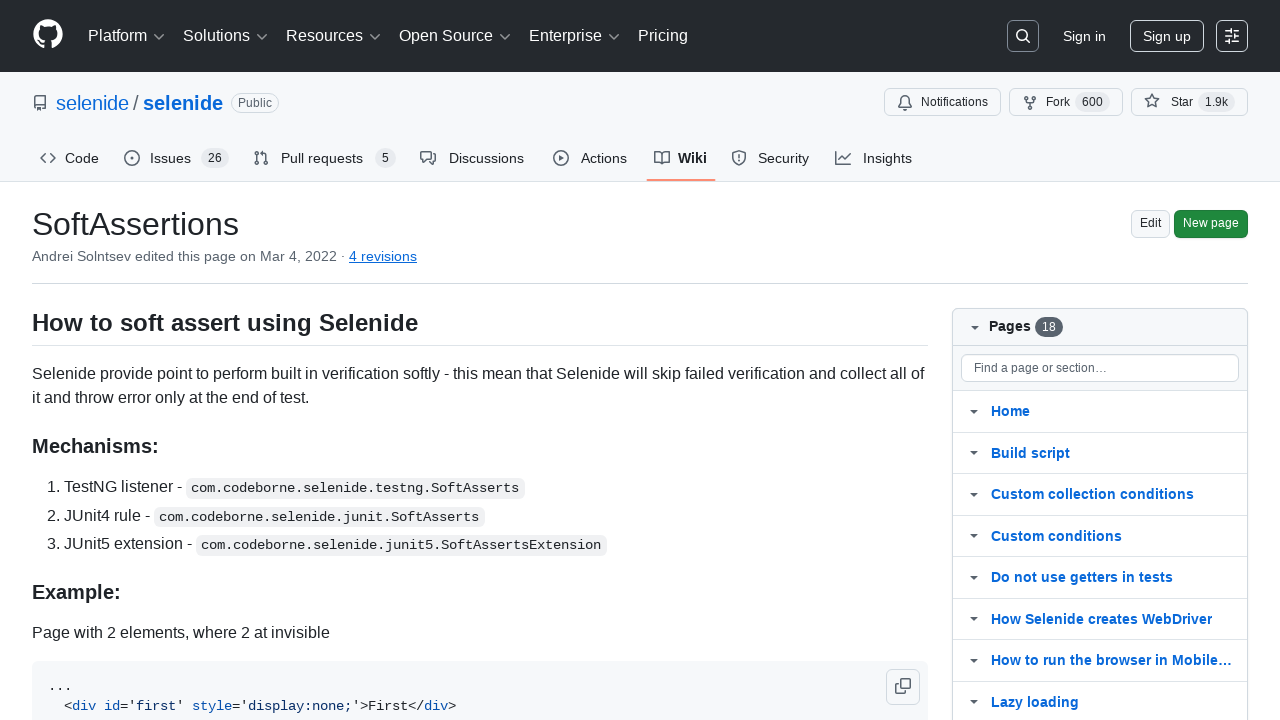

Verified 'Configuration.assertionMode = SOFT;' code example is present in documentation
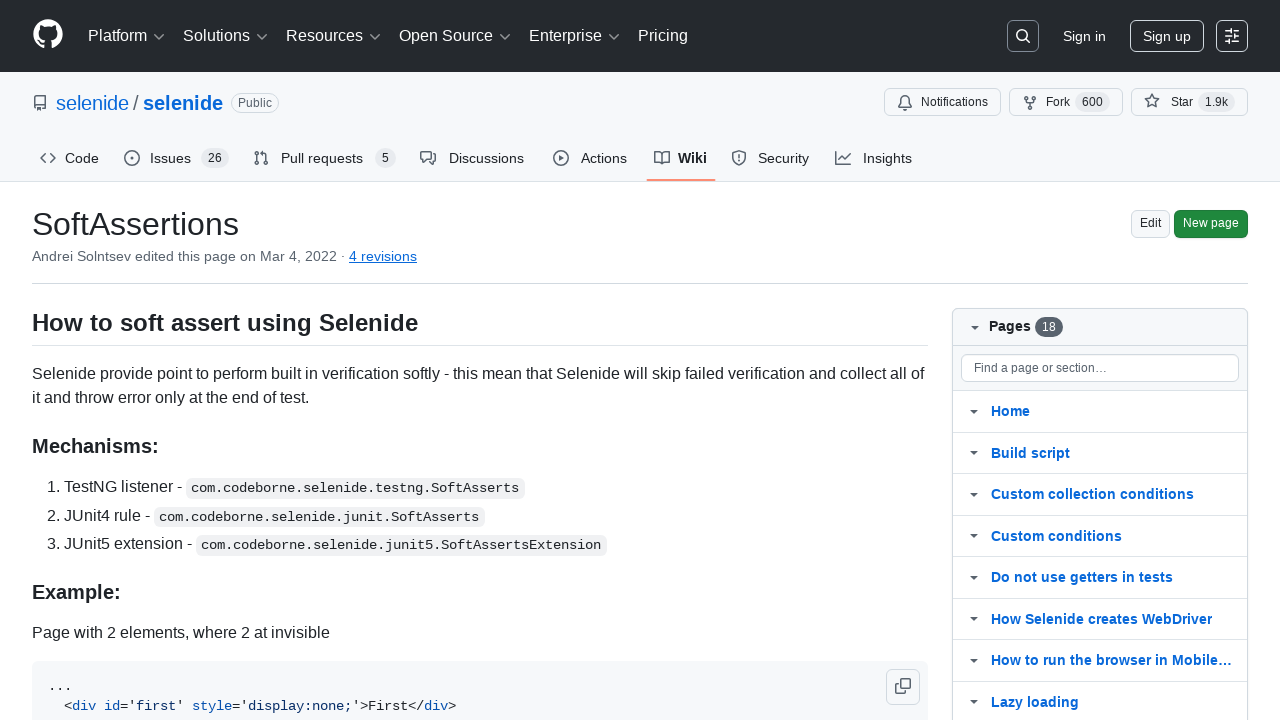

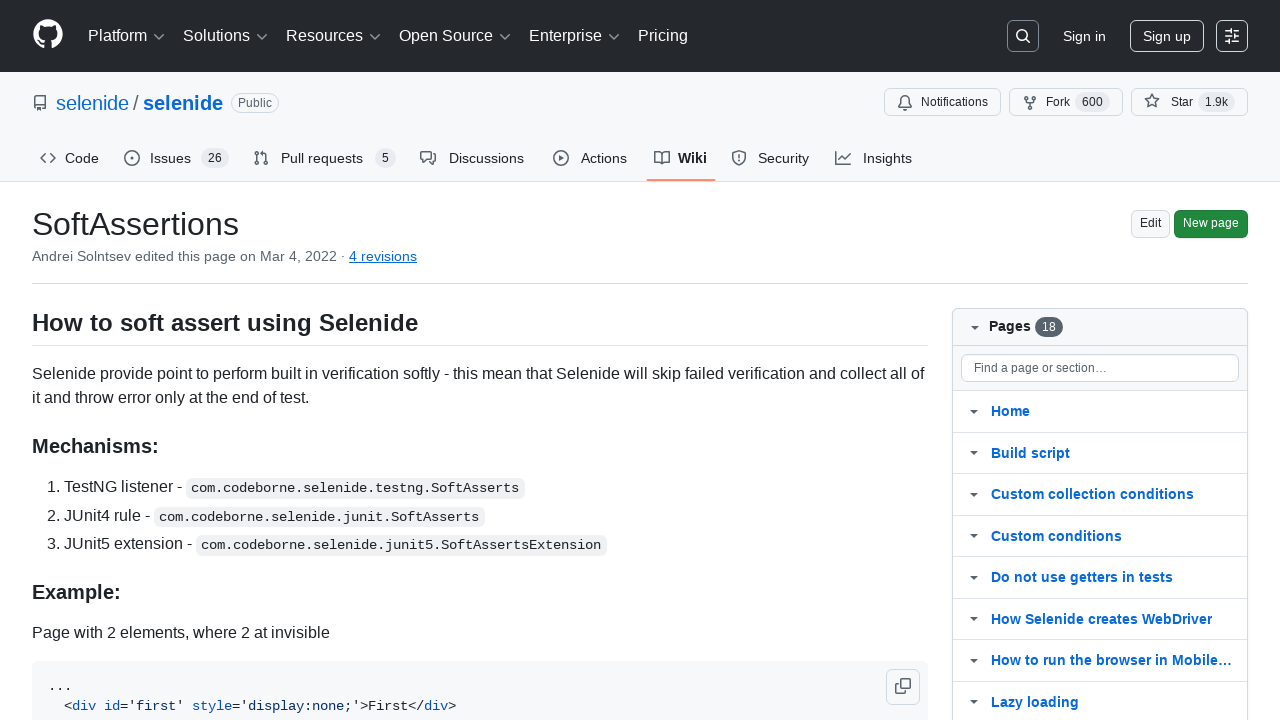